Navigates to the omayo blogspot test page and verifies the page loads by checking window handles. The script demonstrates basic window handle management functionality.

Starting URL: https://omayo.blogspot.com/

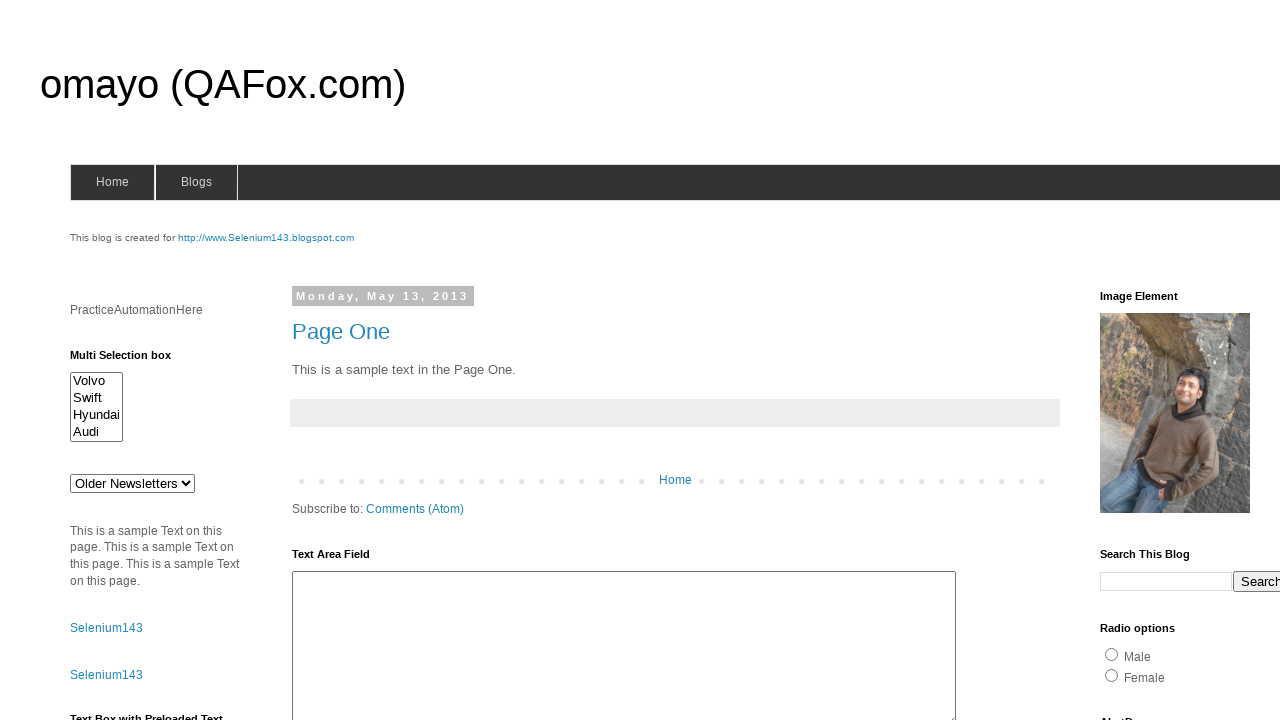

Set viewport size to 1920x1080
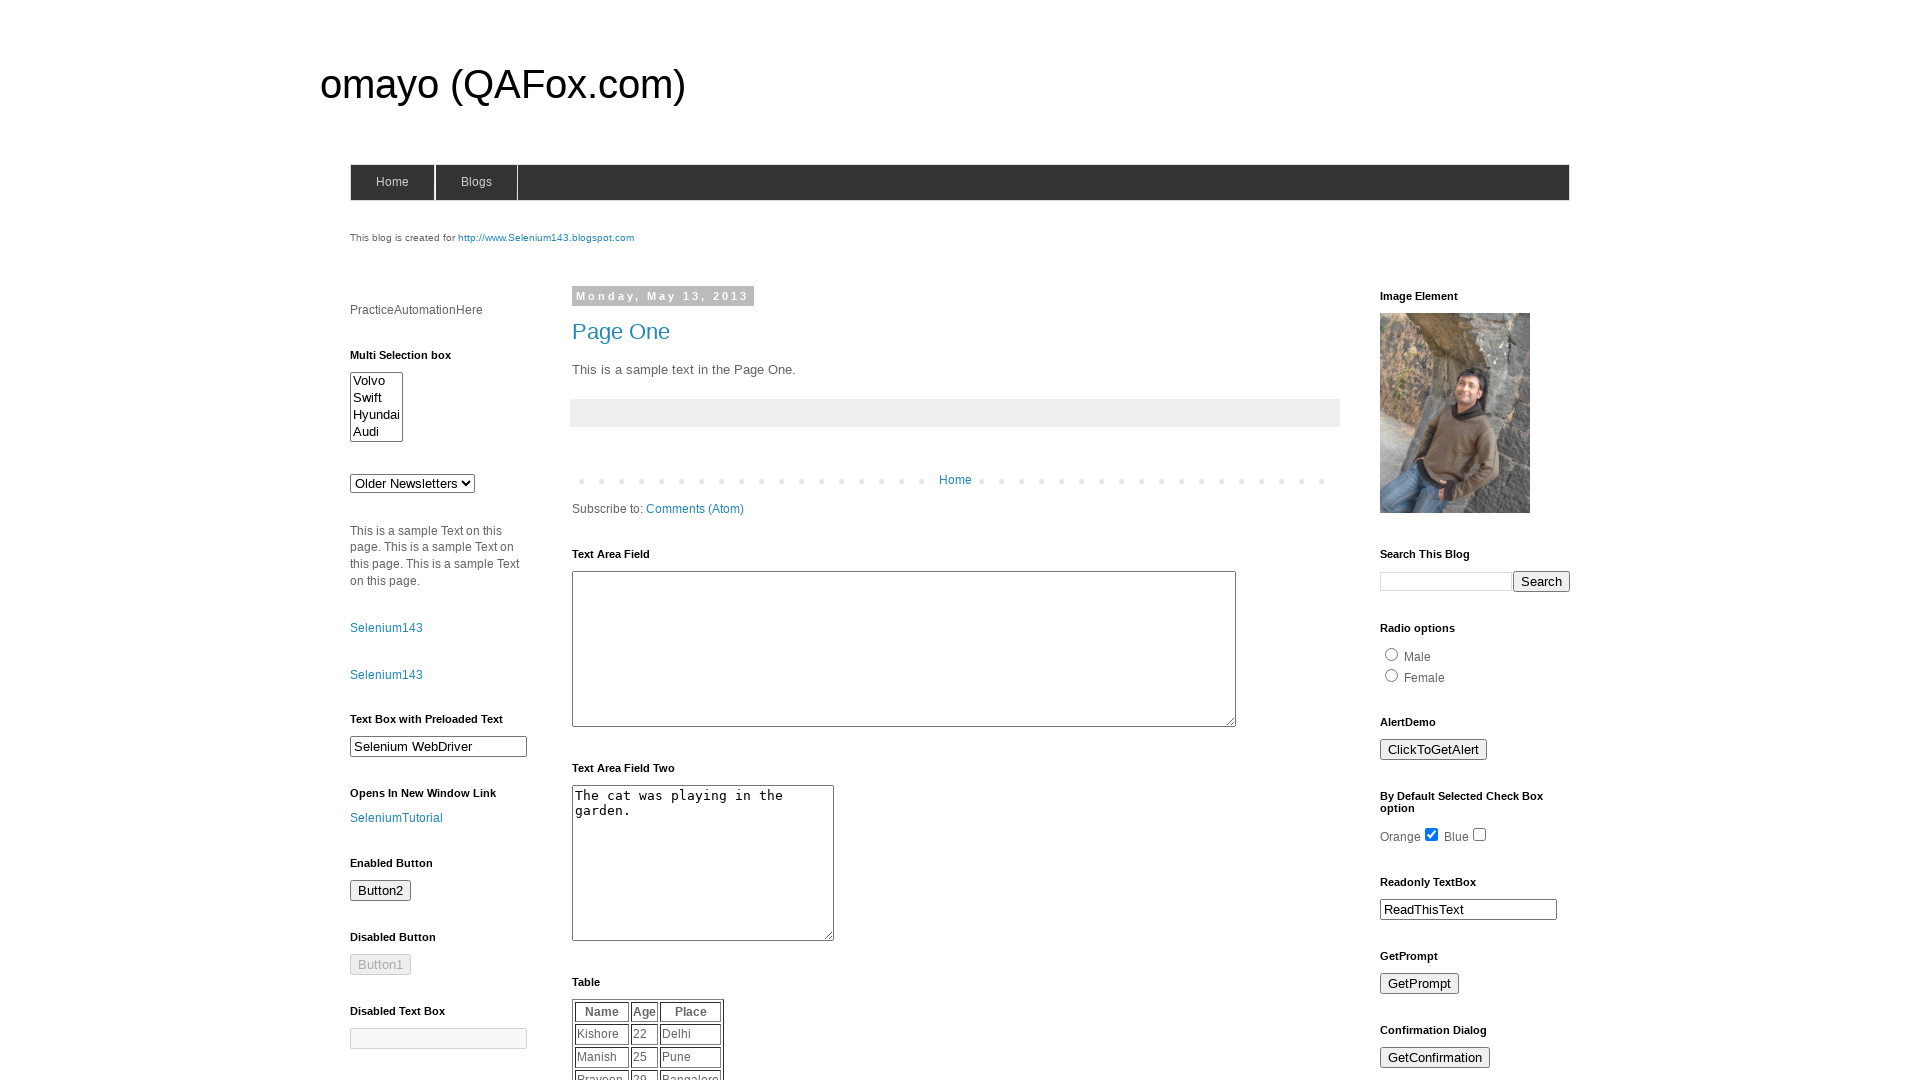

Retrieved parent page title to verify navigation
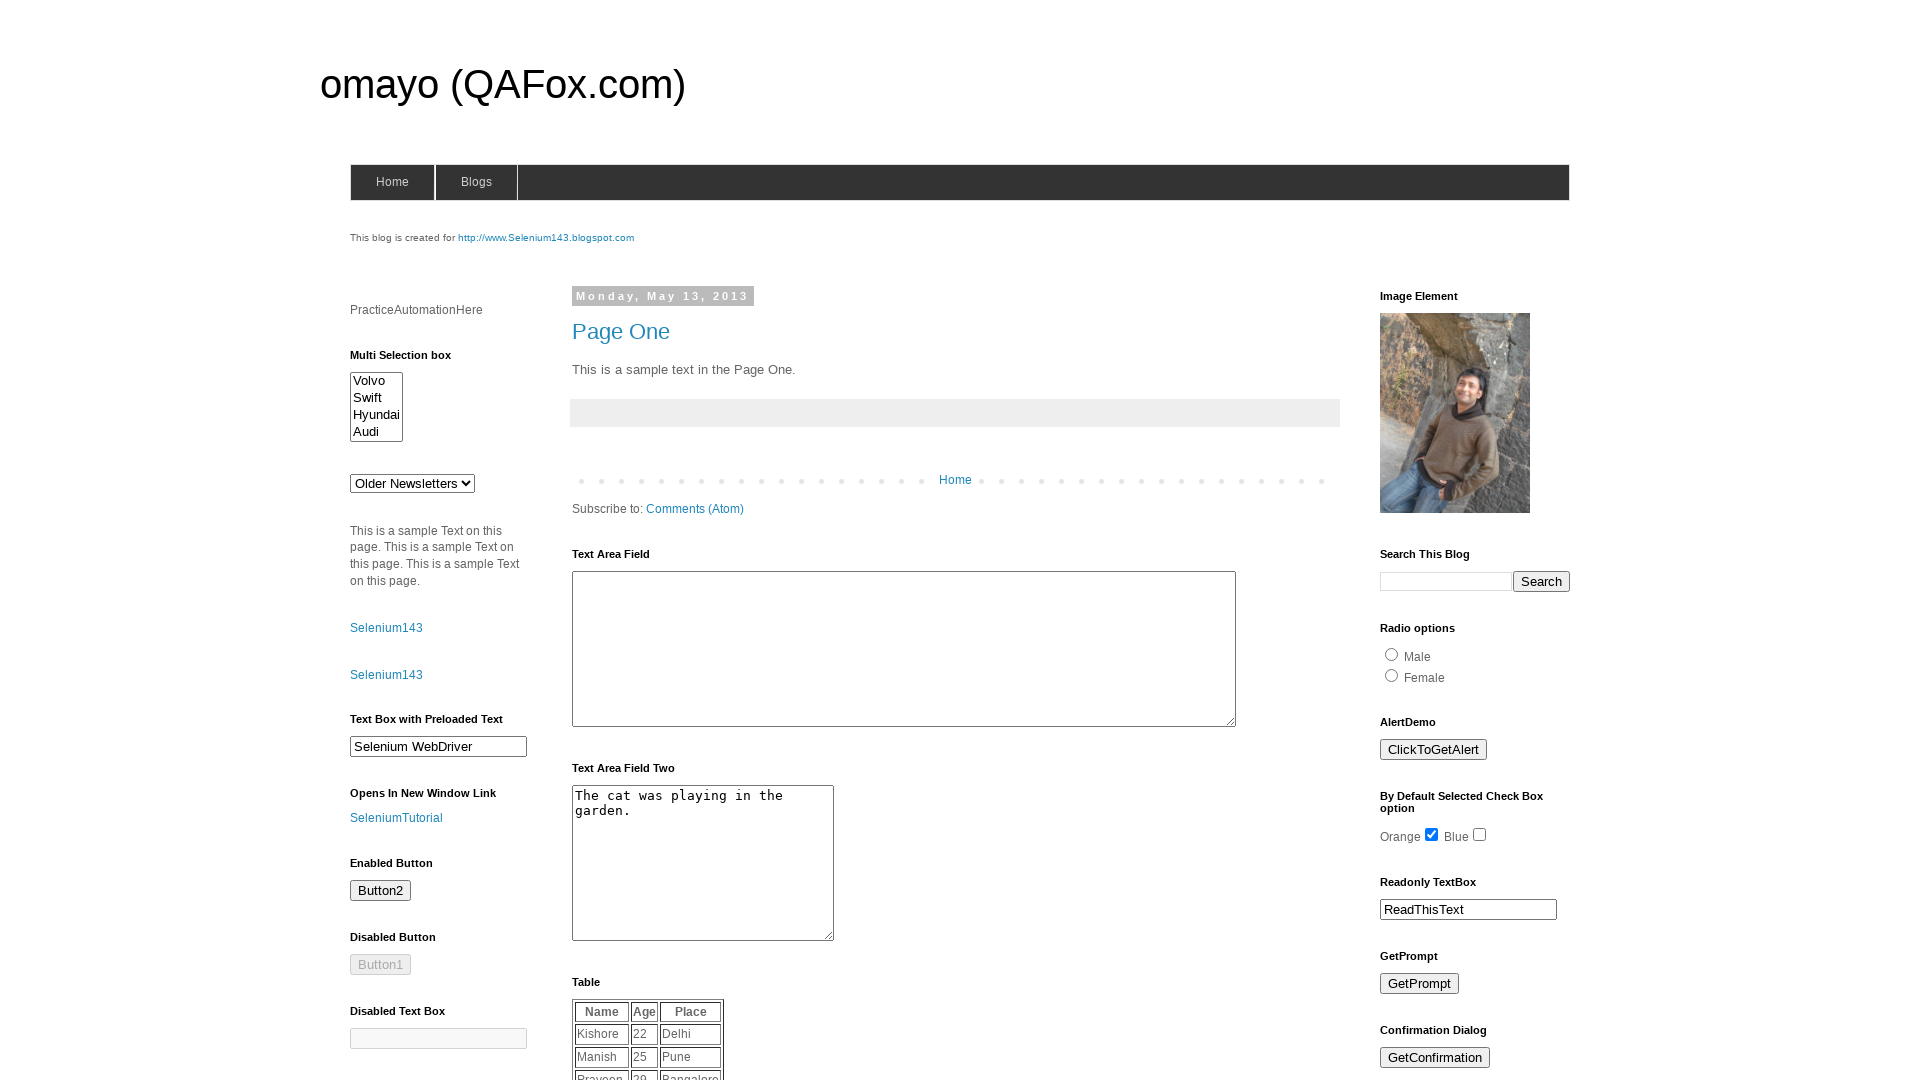

Retrieved all pages/windows in the context
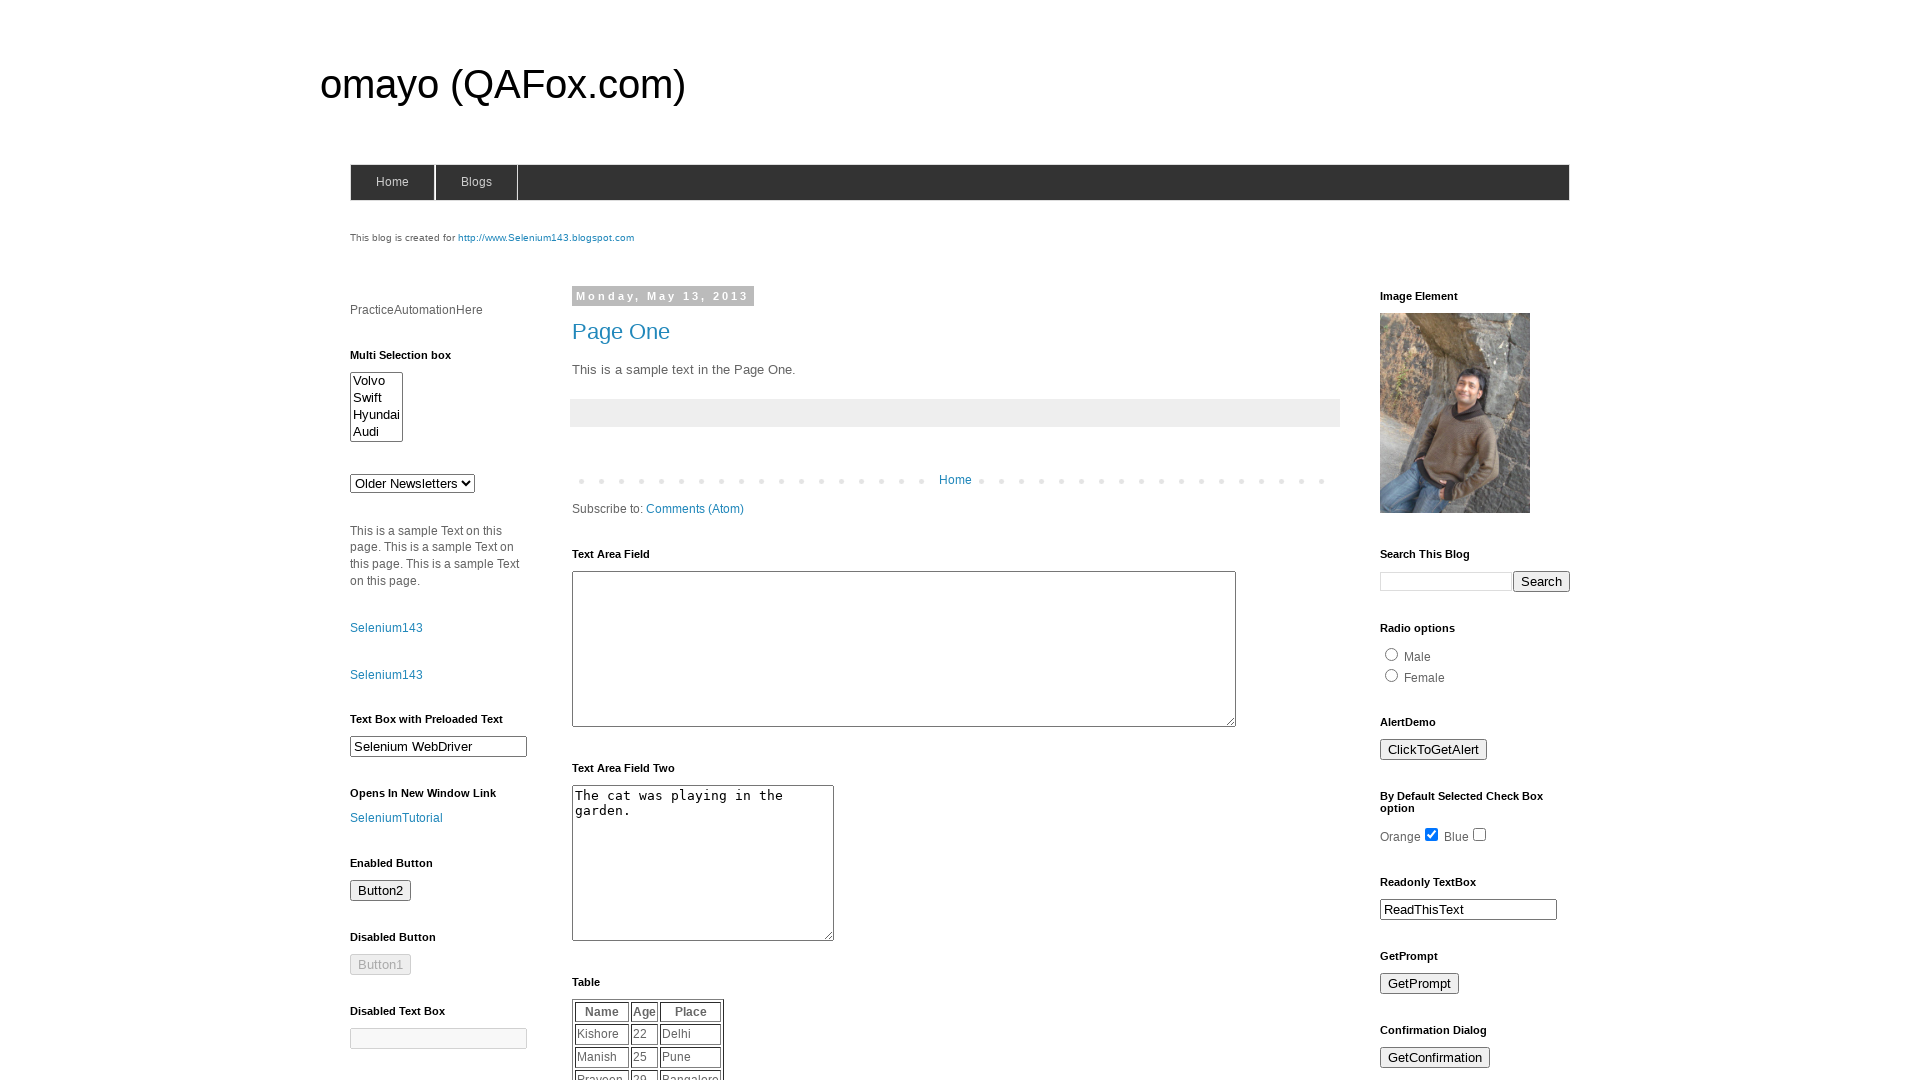

Verified parent page is still loaded (domcontentloaded state)
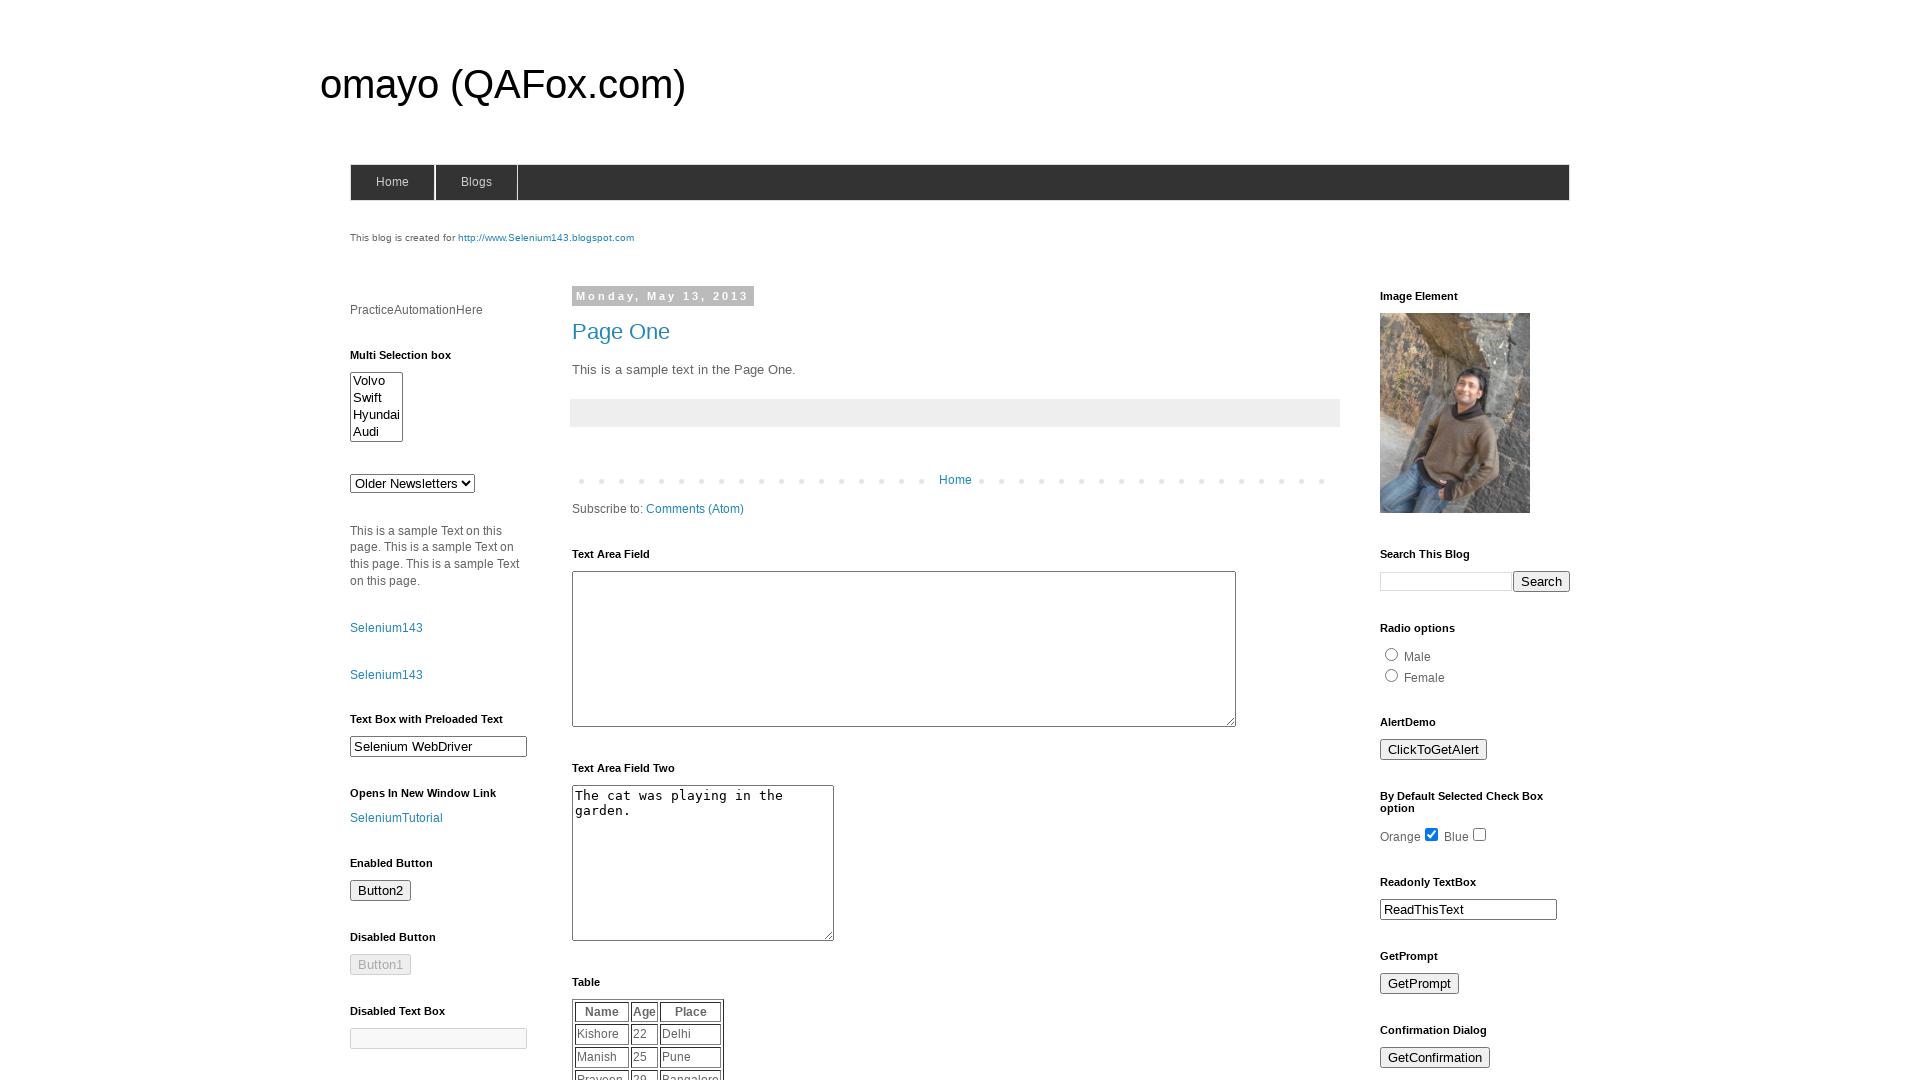

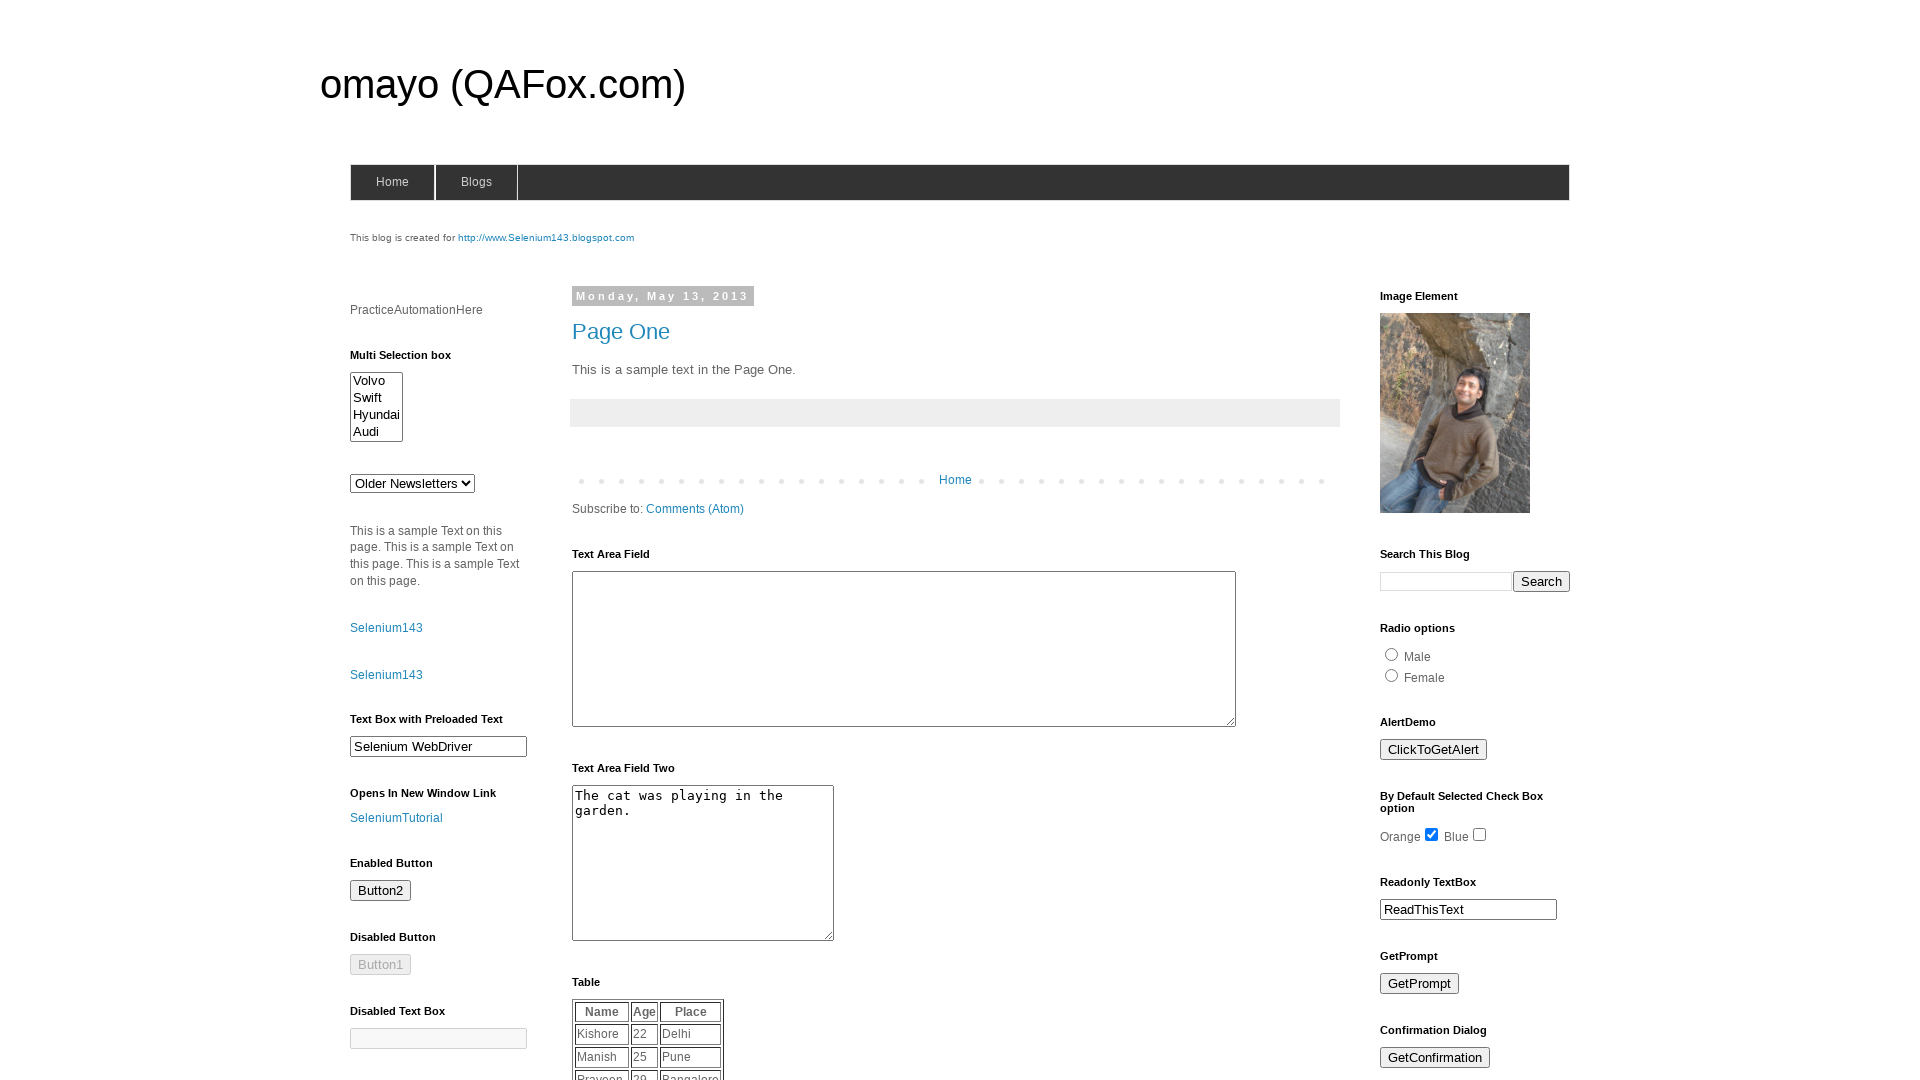